Tests the search functionality by entering a random product name from a predefined list and submitting the search form

Starting URL: https://prod-kurs.coderslab.pl

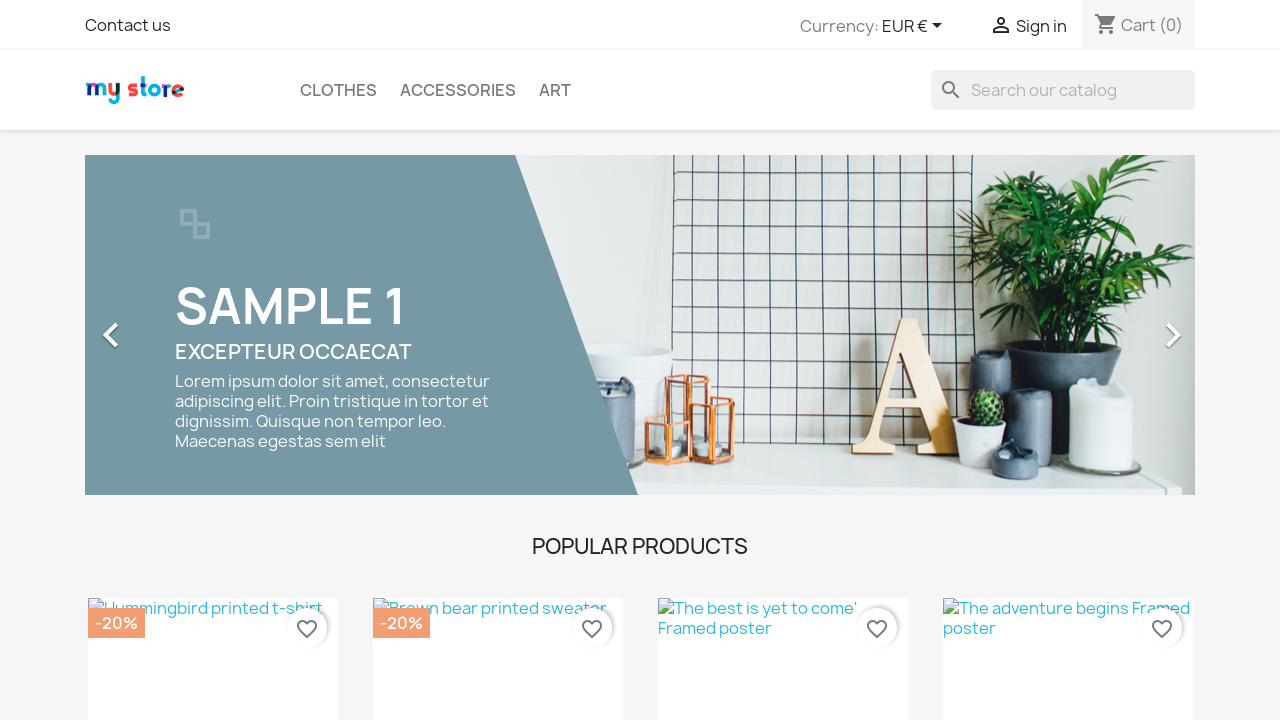

Selected random product: MUG THE BEST
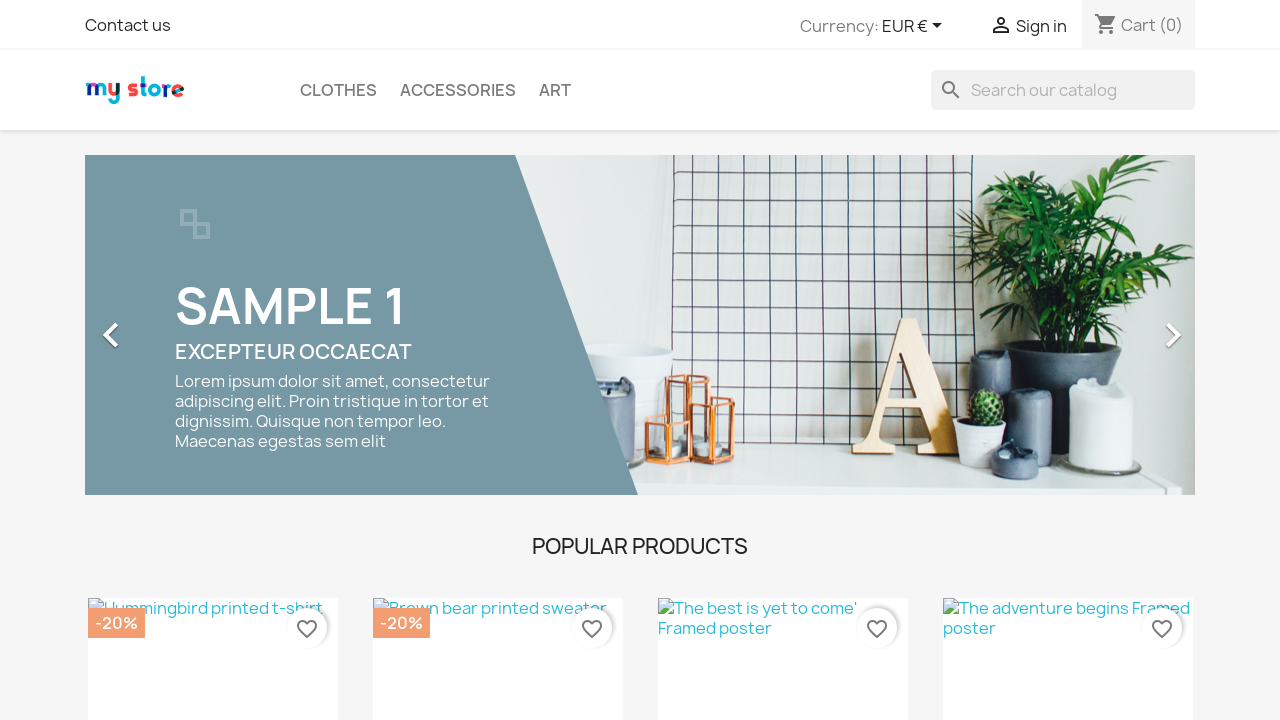

Cleared the search input field on input[name='s']
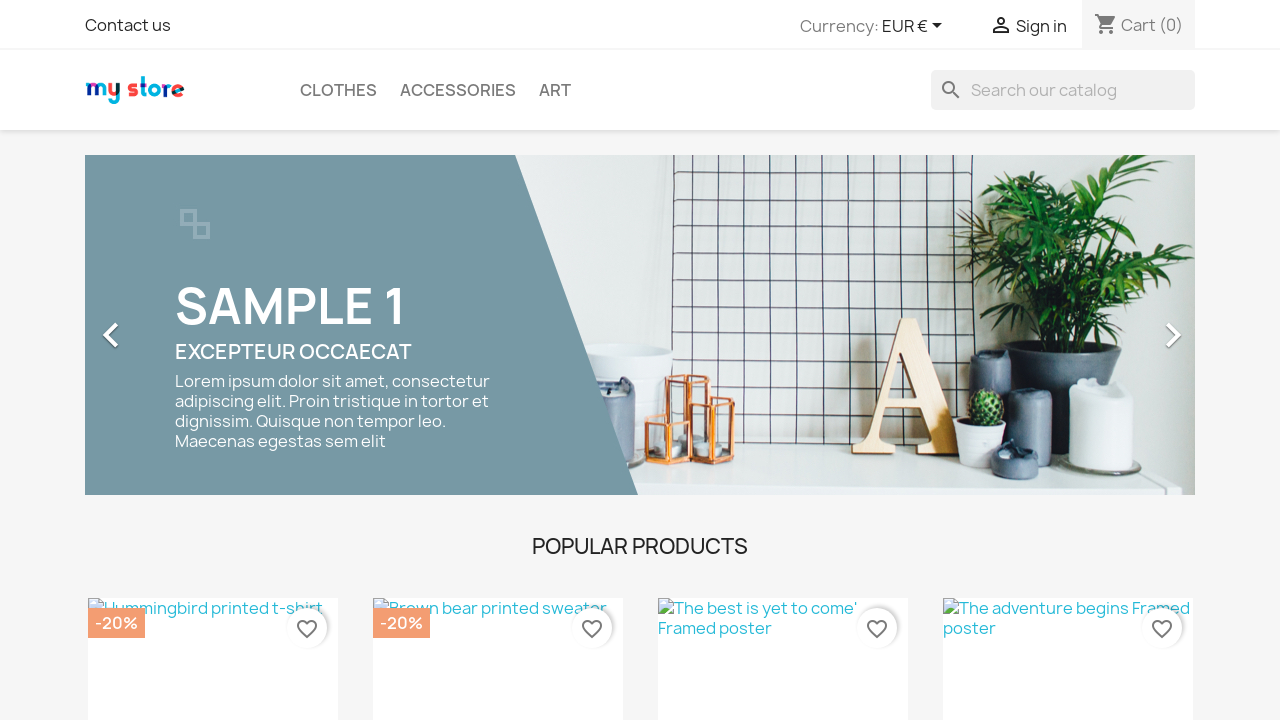

Filled search field with product name: MUG THE BEST on input[name='s']
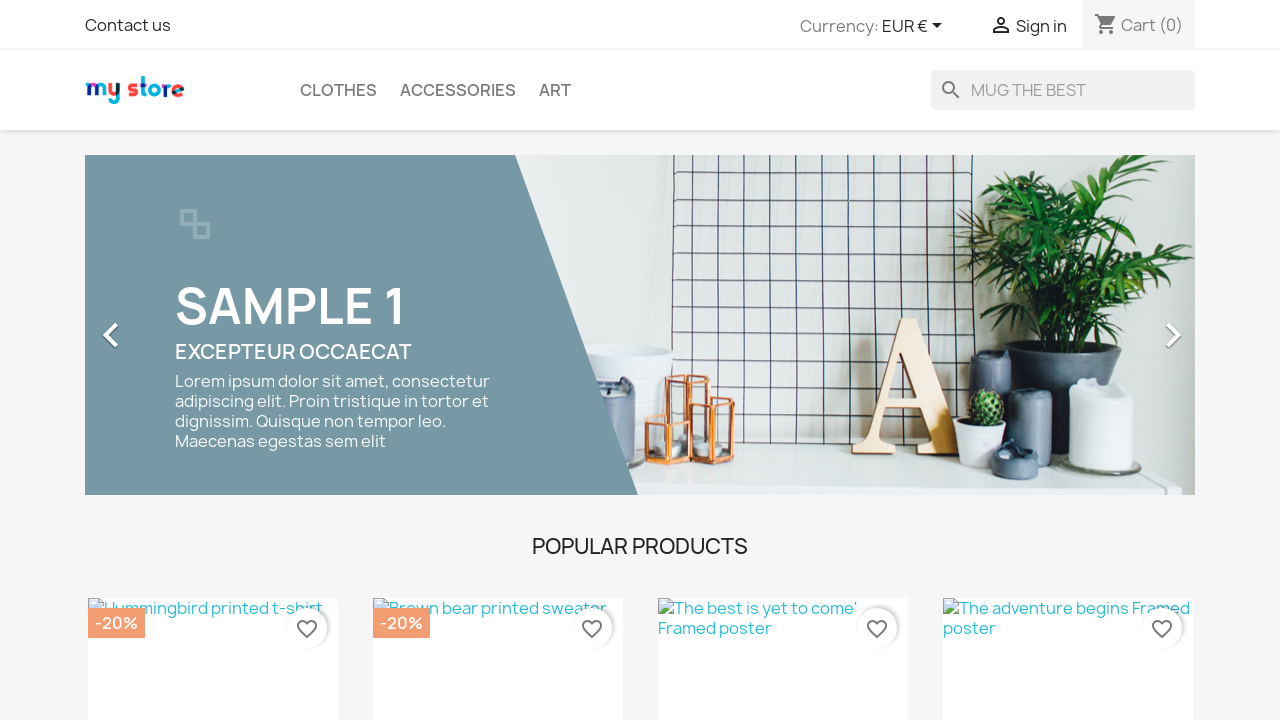

Submitted search form by pressing Enter on input[name='s']
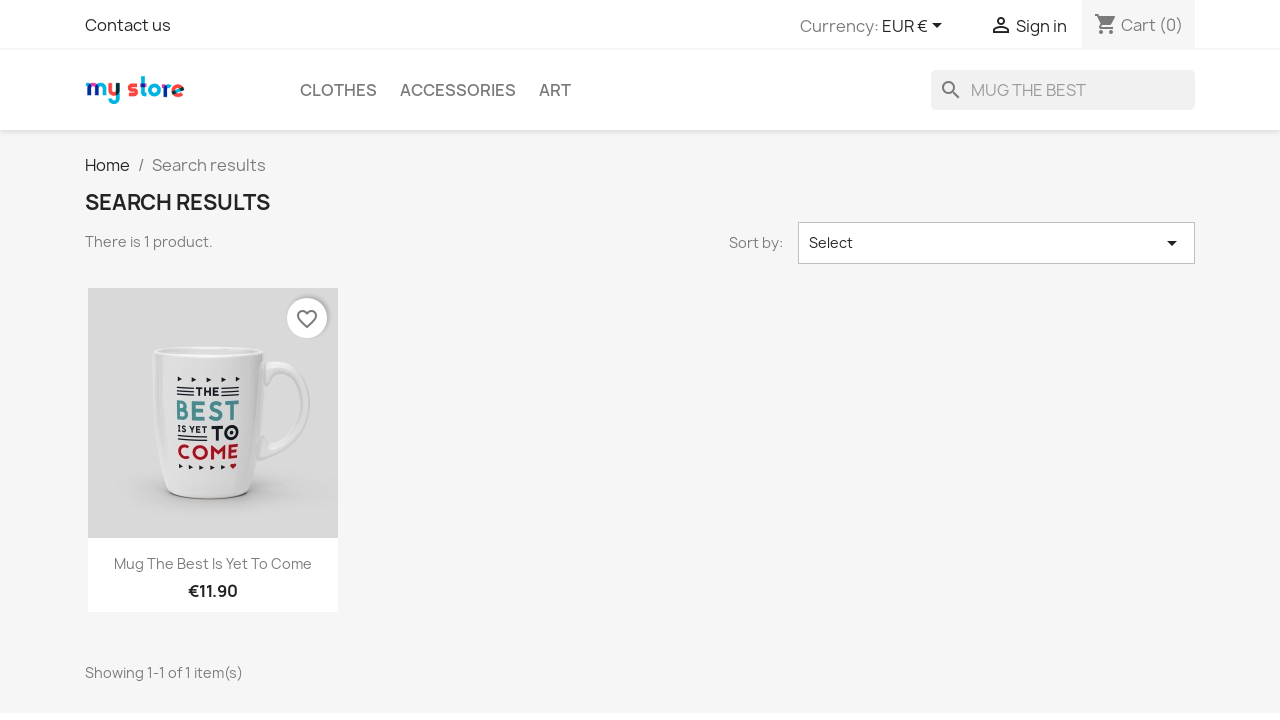

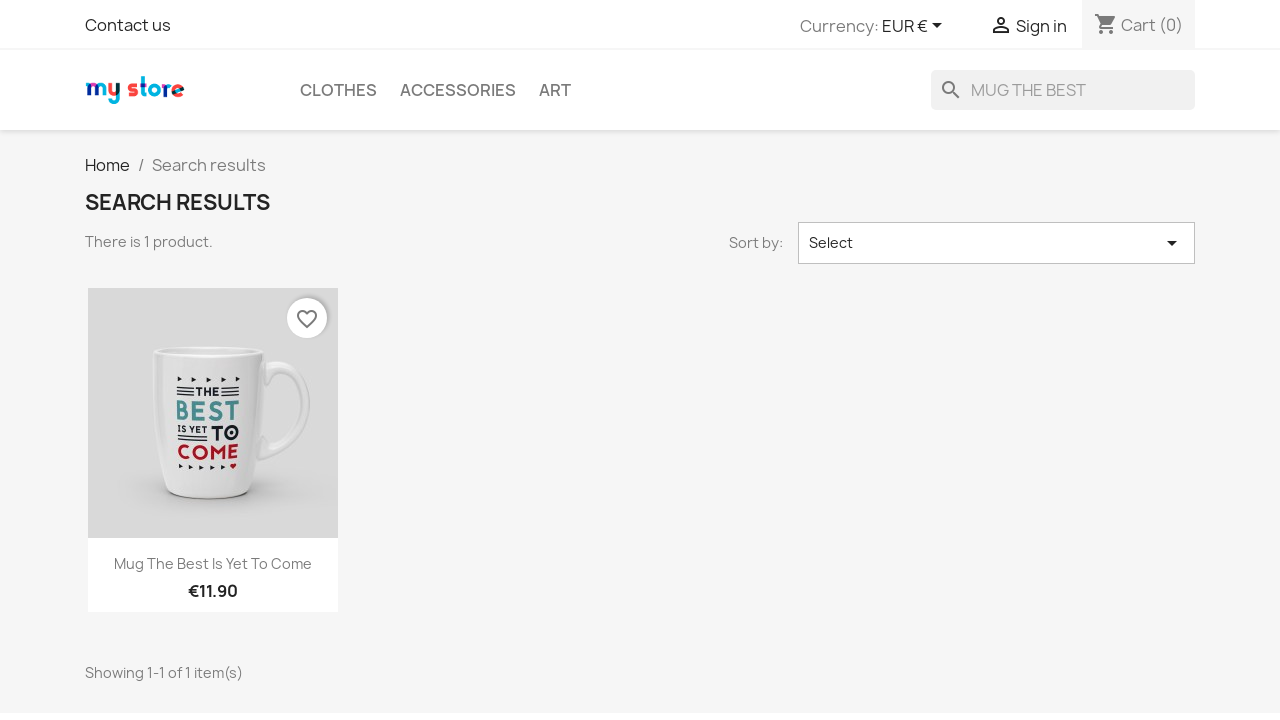